Tests that the counter displays the current number of todo items as they are added

Starting URL: https://demo.playwright.dev/todomvc

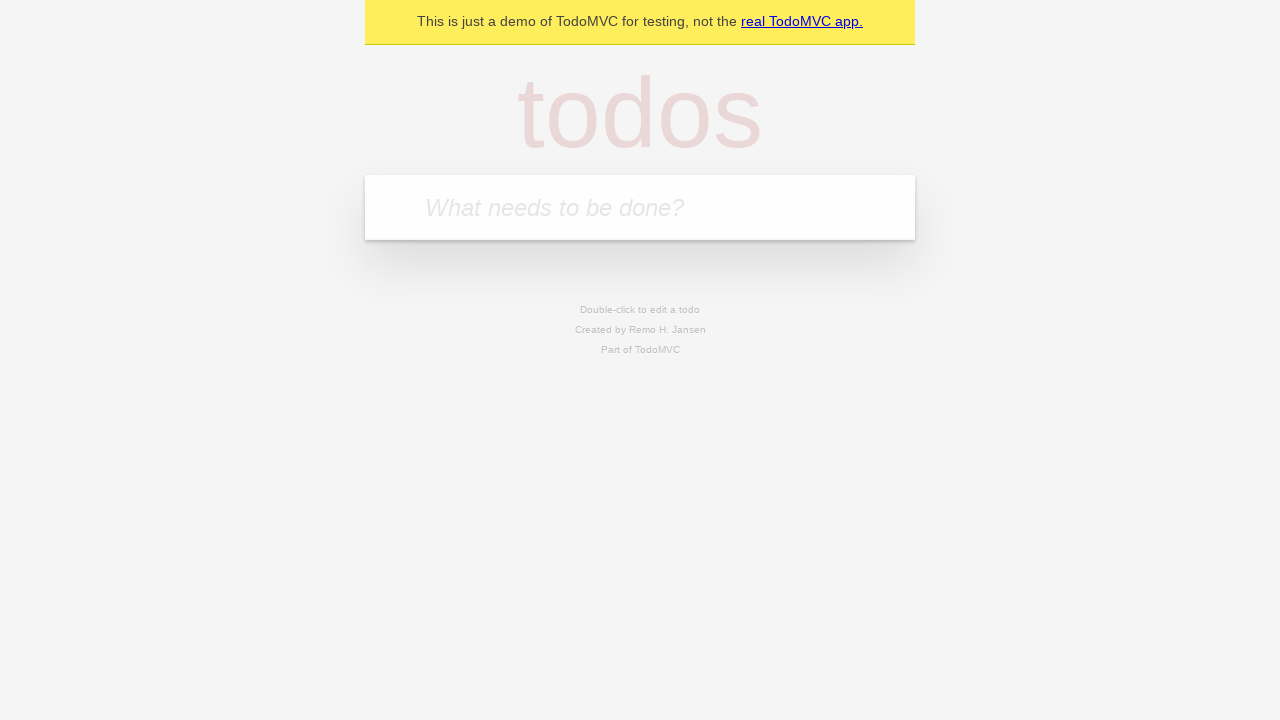

Located the 'What needs to be done?' input field
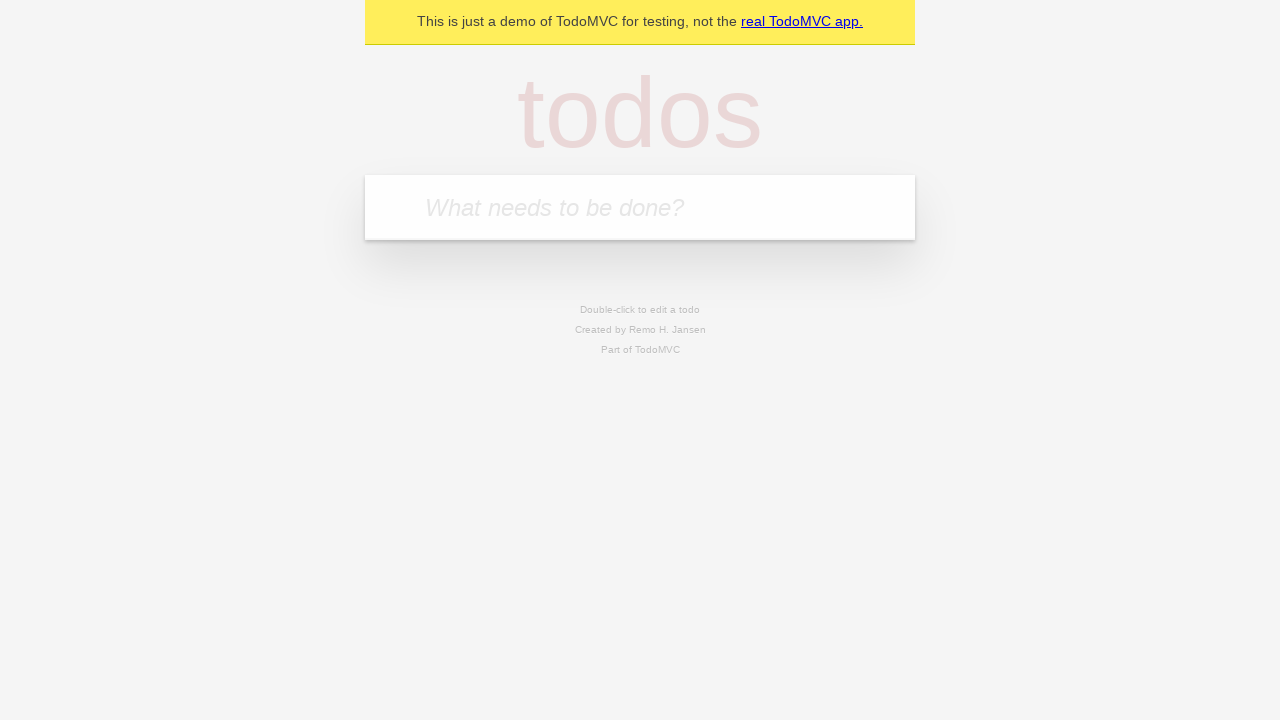

Filled input field with 'buy some cheese' on internal:attr=[placeholder="What needs to be done?"i]
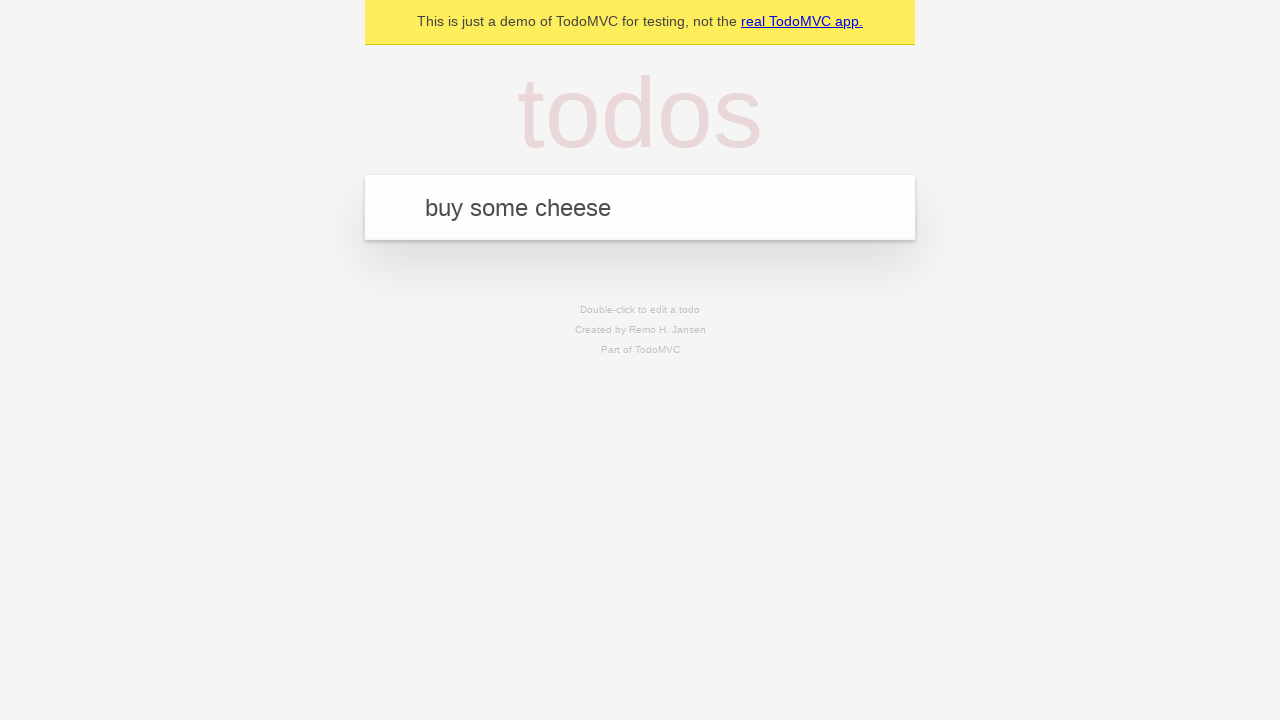

Pressed Enter to add first todo item on internal:attr=[placeholder="What needs to be done?"i]
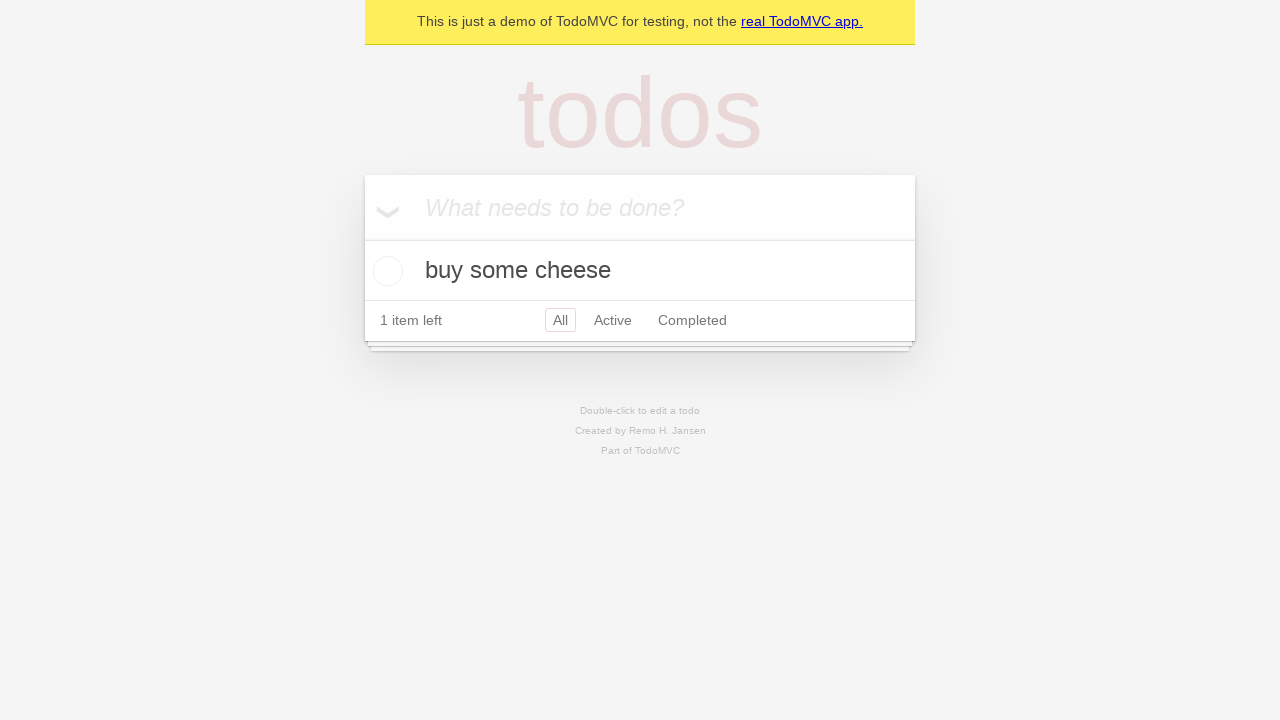

Todo counter element appeared
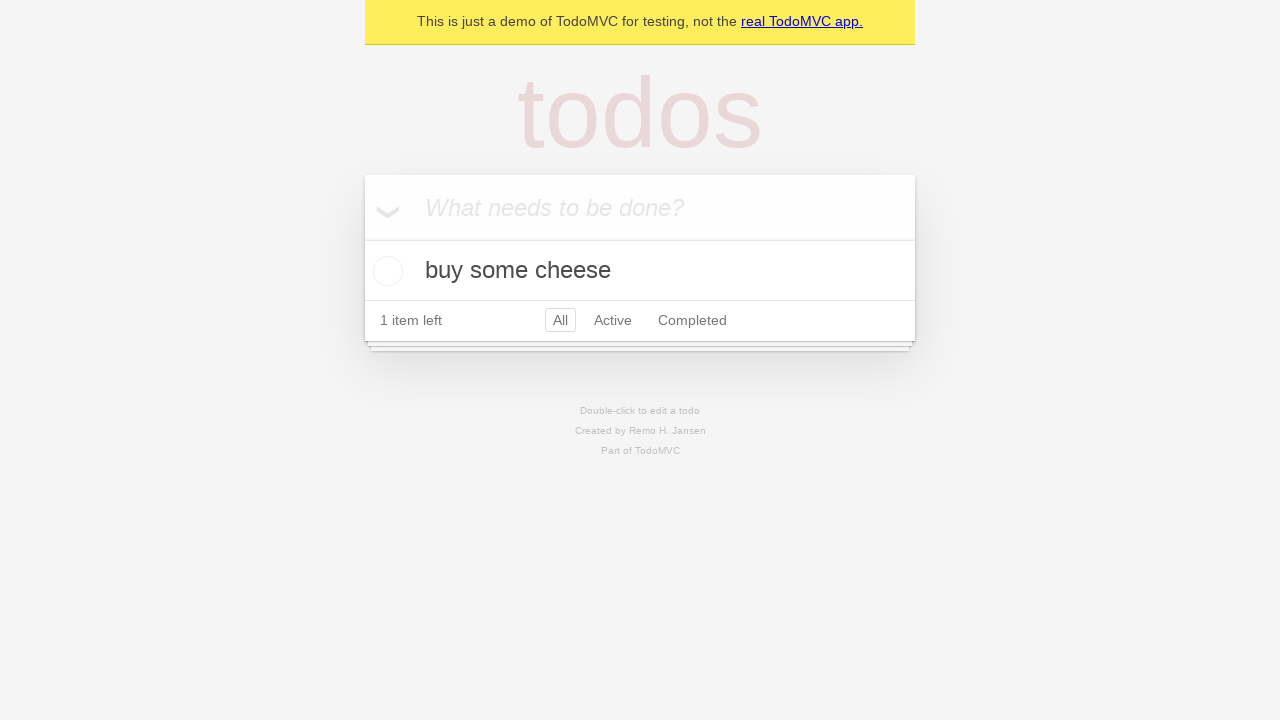

Filled input field with 'feed the cat' on internal:attr=[placeholder="What needs to be done?"i]
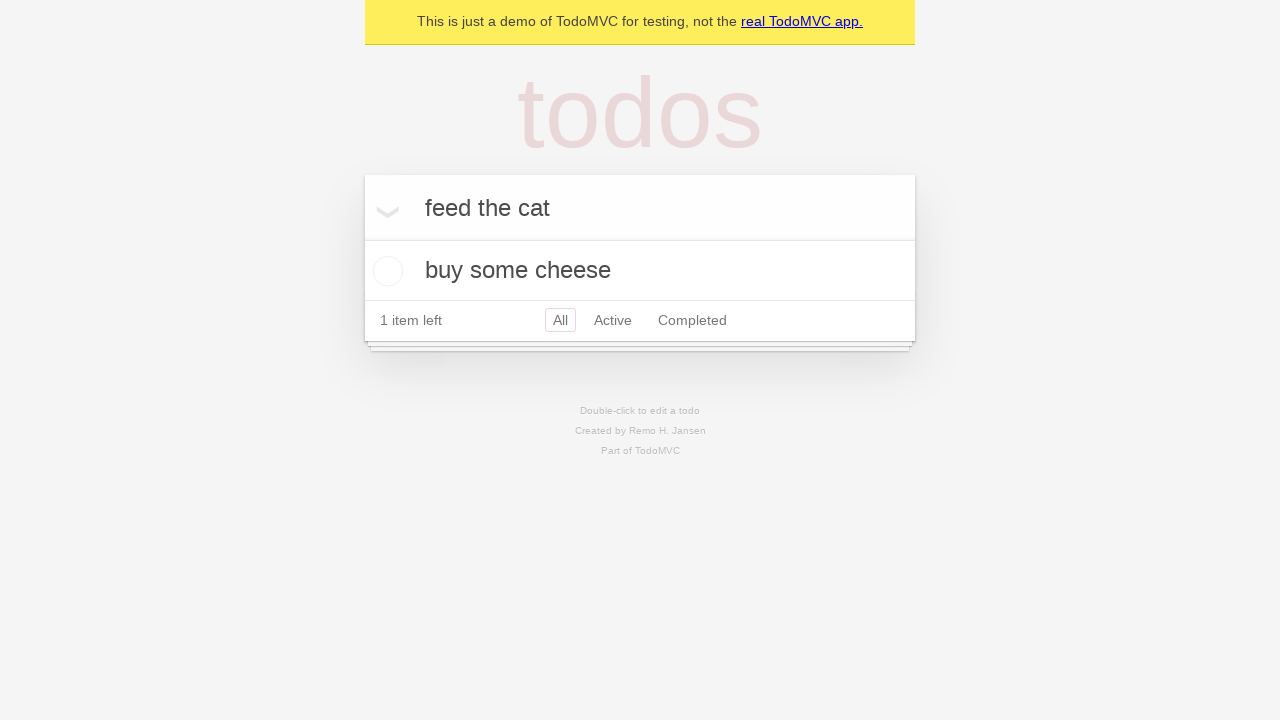

Pressed Enter to add second todo item on internal:attr=[placeholder="What needs to be done?"i]
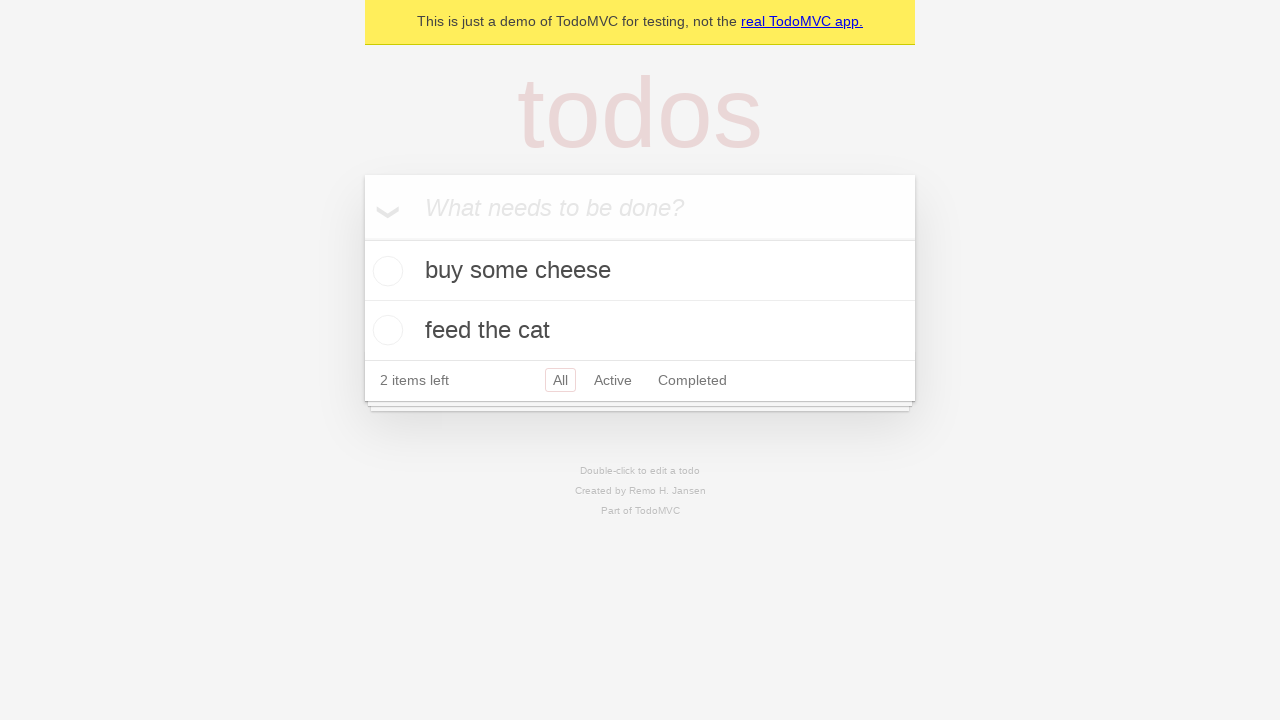

Todo counter updated to display '2' items
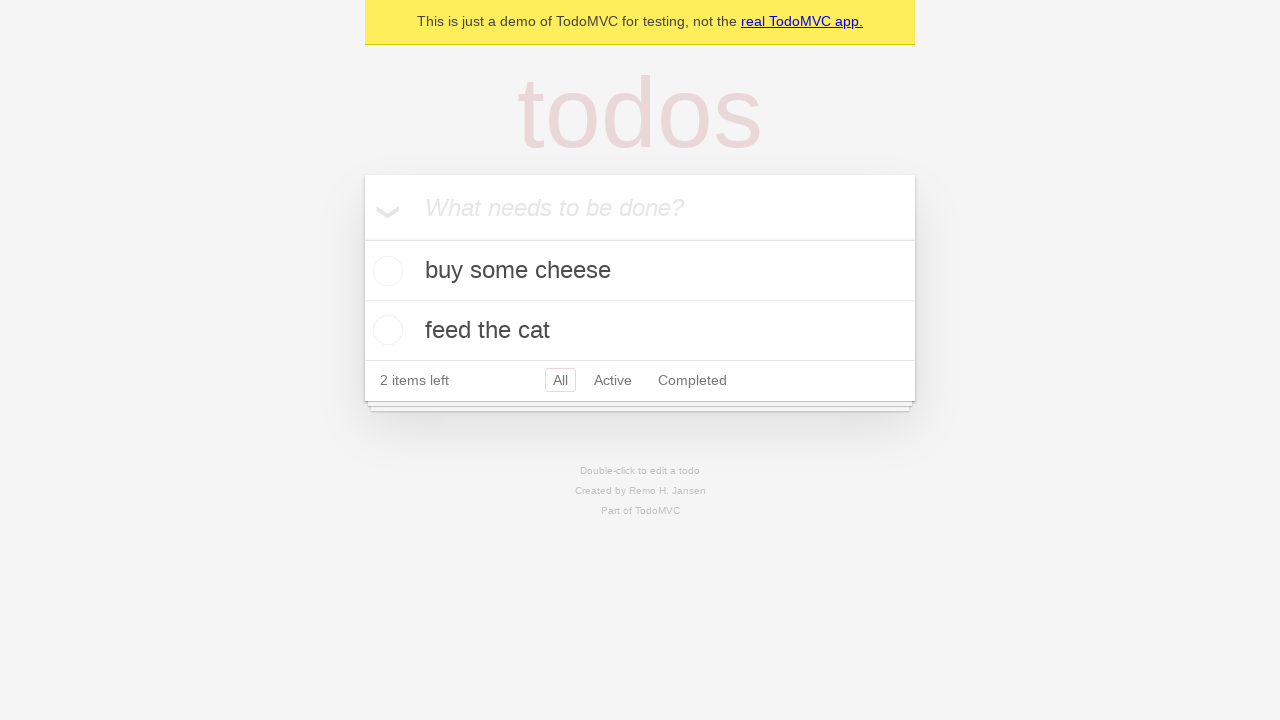

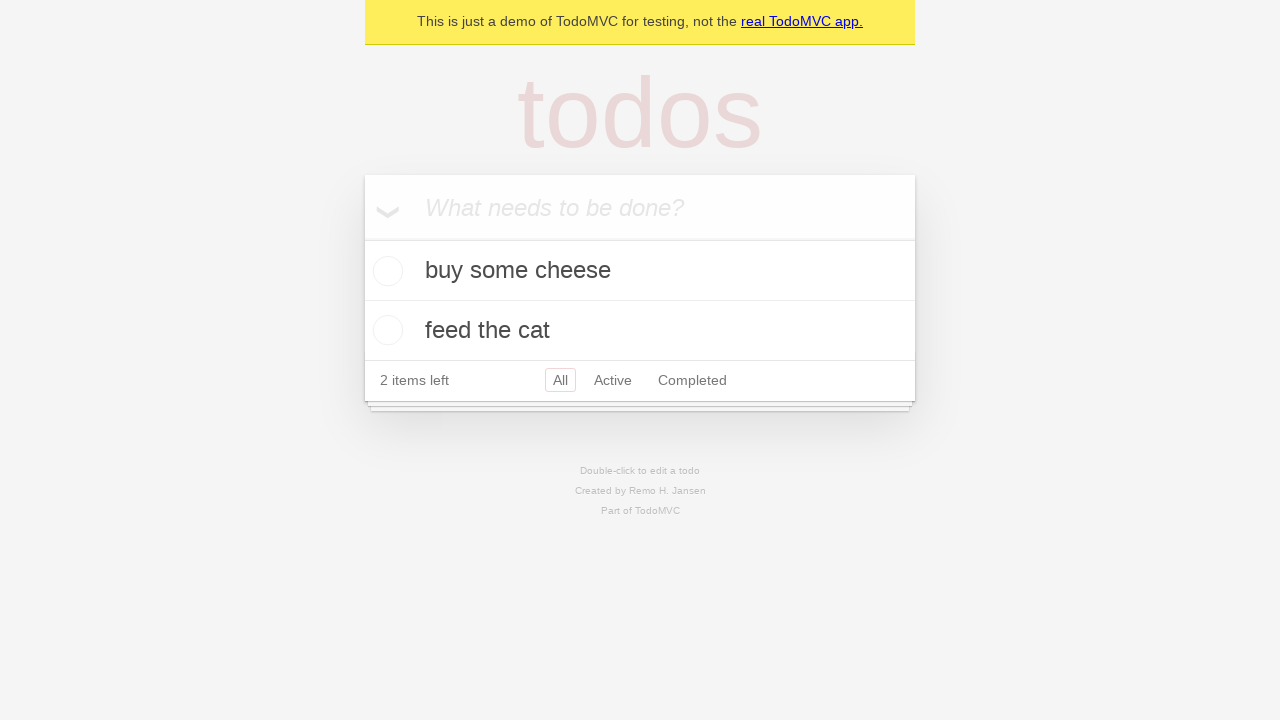